Navigates to the demo e-commerce site and clicks on Samsung Galaxy S7 product to view its details including name, price, and description.

Starting URL: https://www.demoblaze.com/

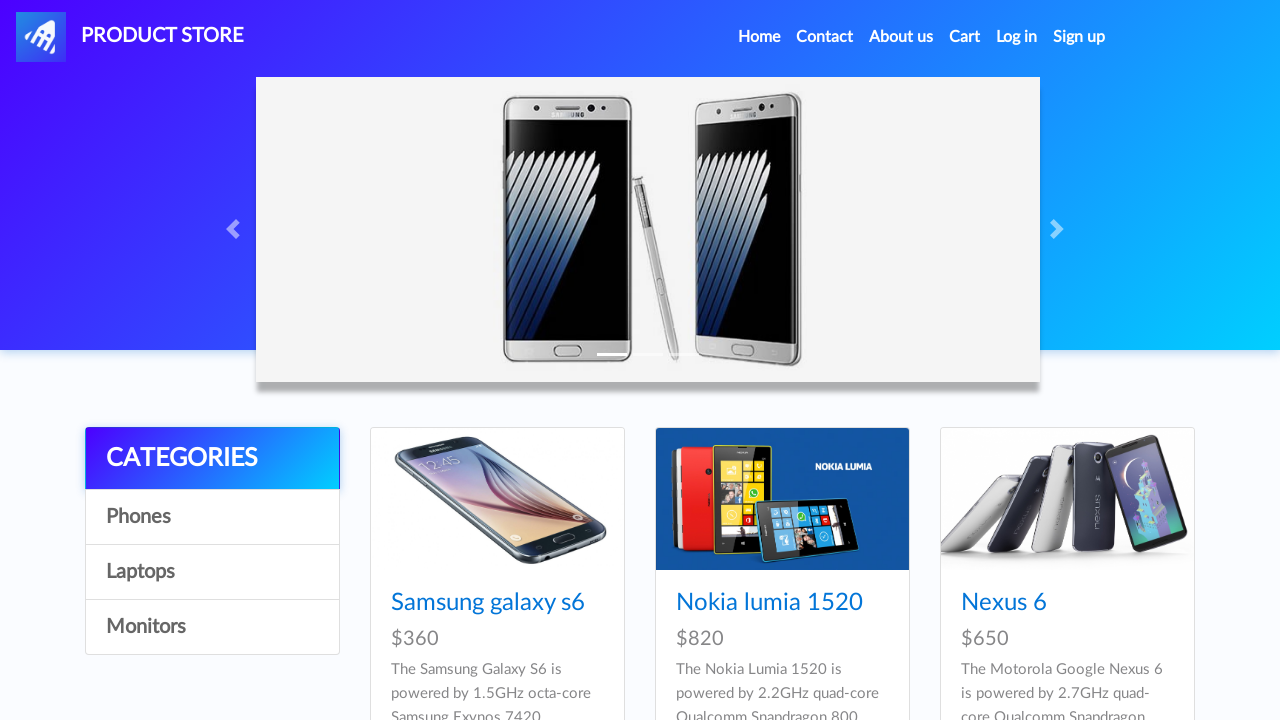

Clicked on Samsung Galaxy S7 product link at (488, 361) on text=Samsung galaxy s7
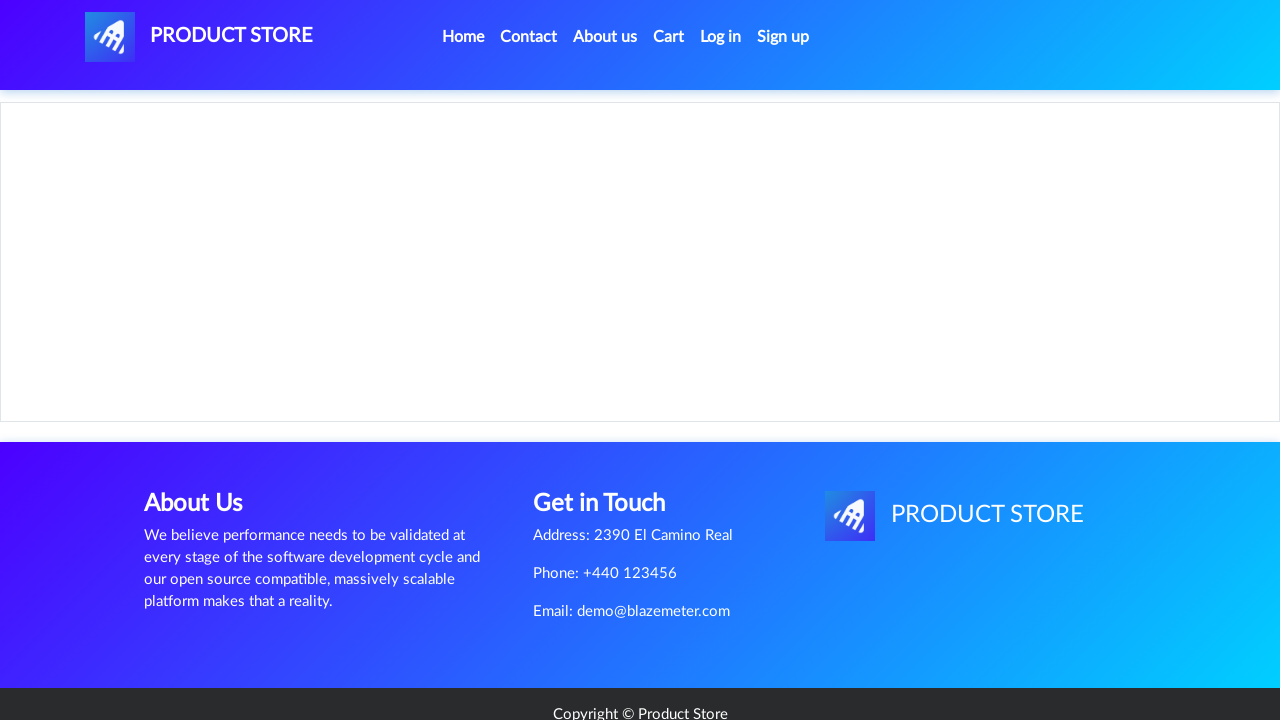

Product details page loaded with product name visible
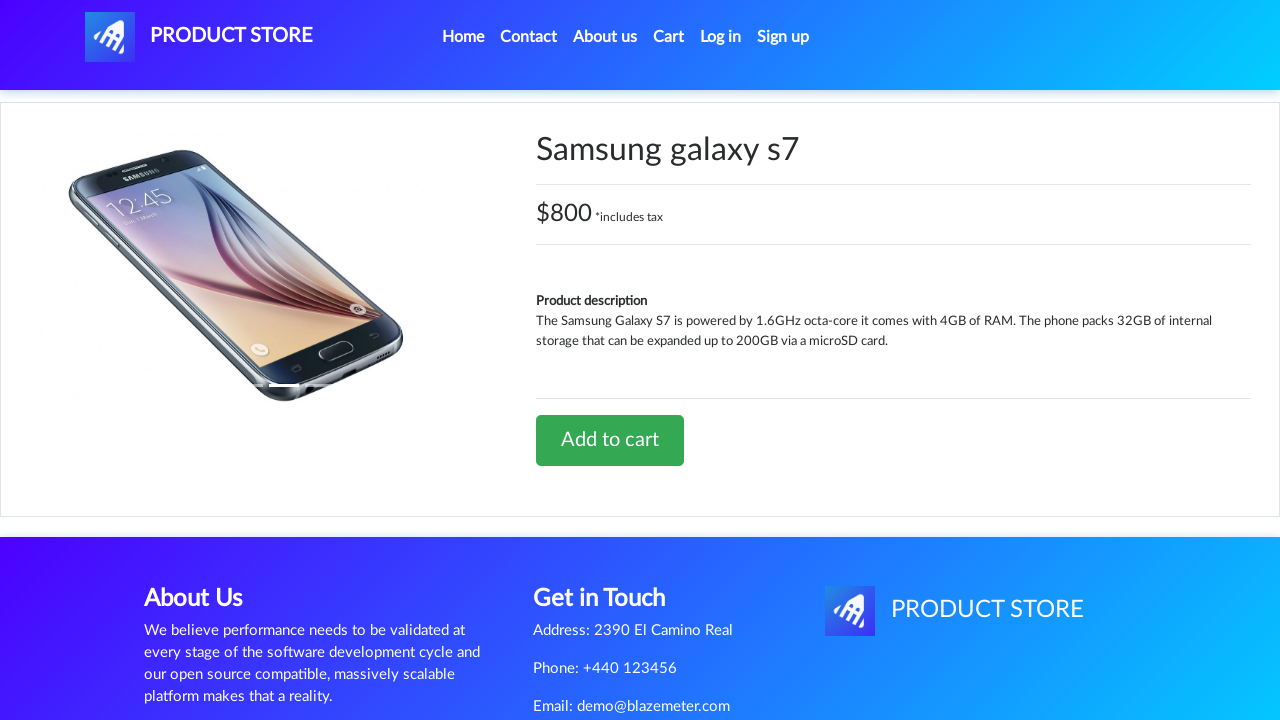

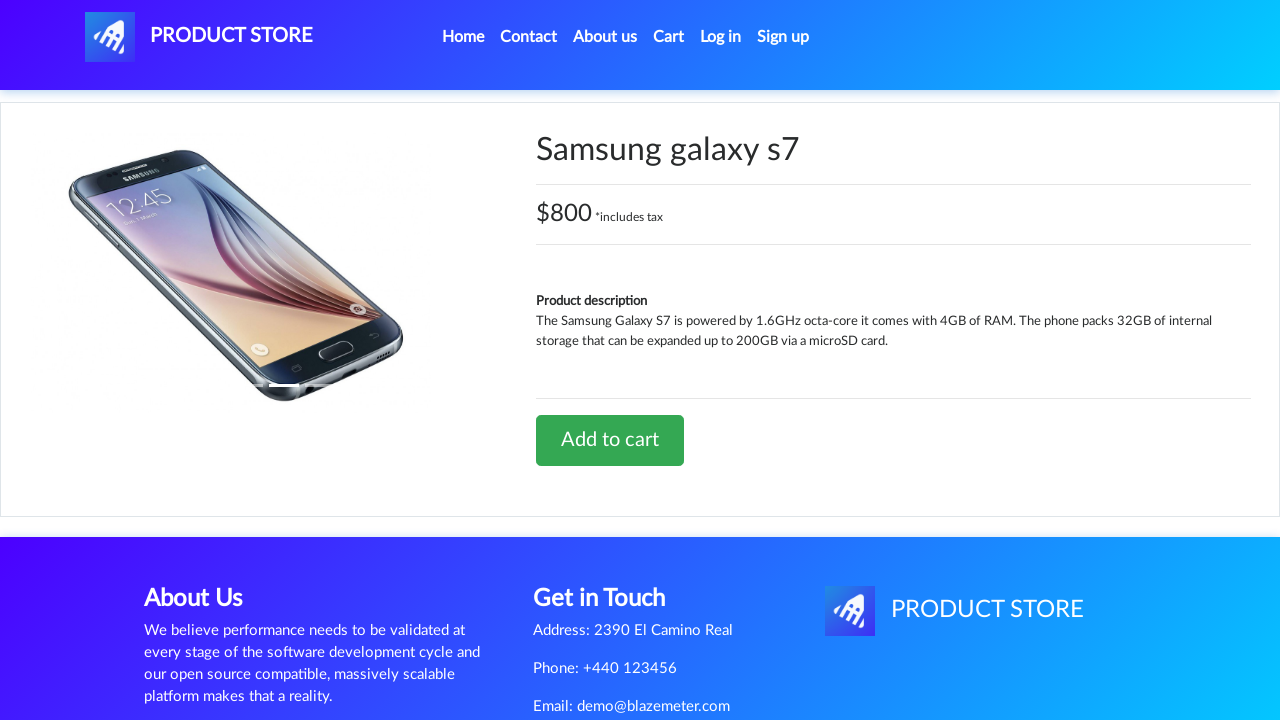